Tests a web form by filling a text field and submitting it, then verifying the success message

Starting URL: https://www.selenium.dev/selenium/web/web-form.html

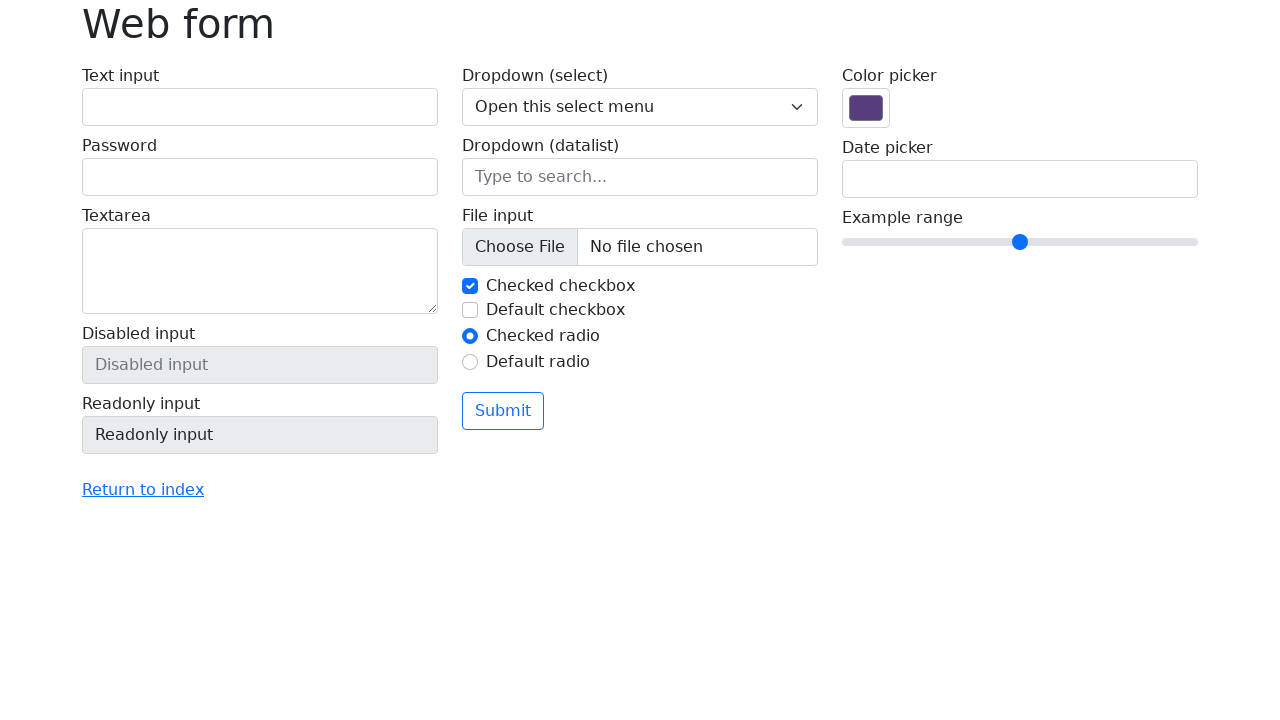

Verified page title is 'Web form'
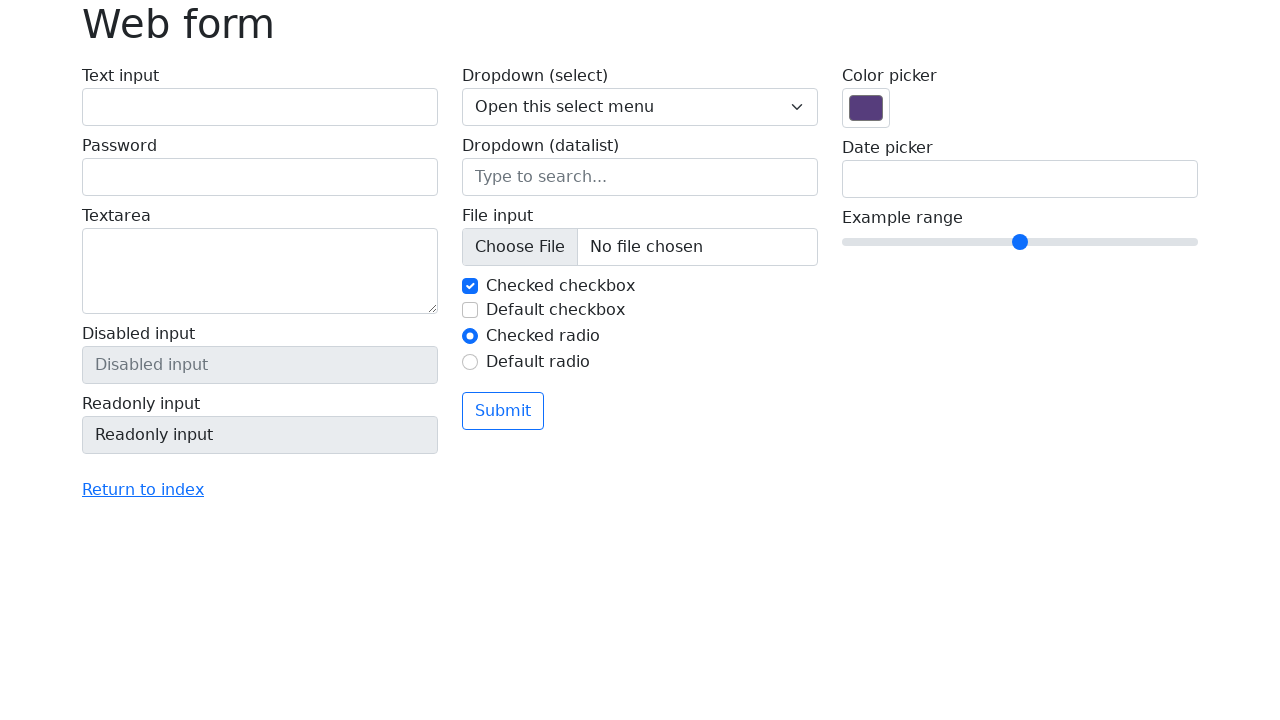

Filled text field with 'Selenium' on input[name='my-text']
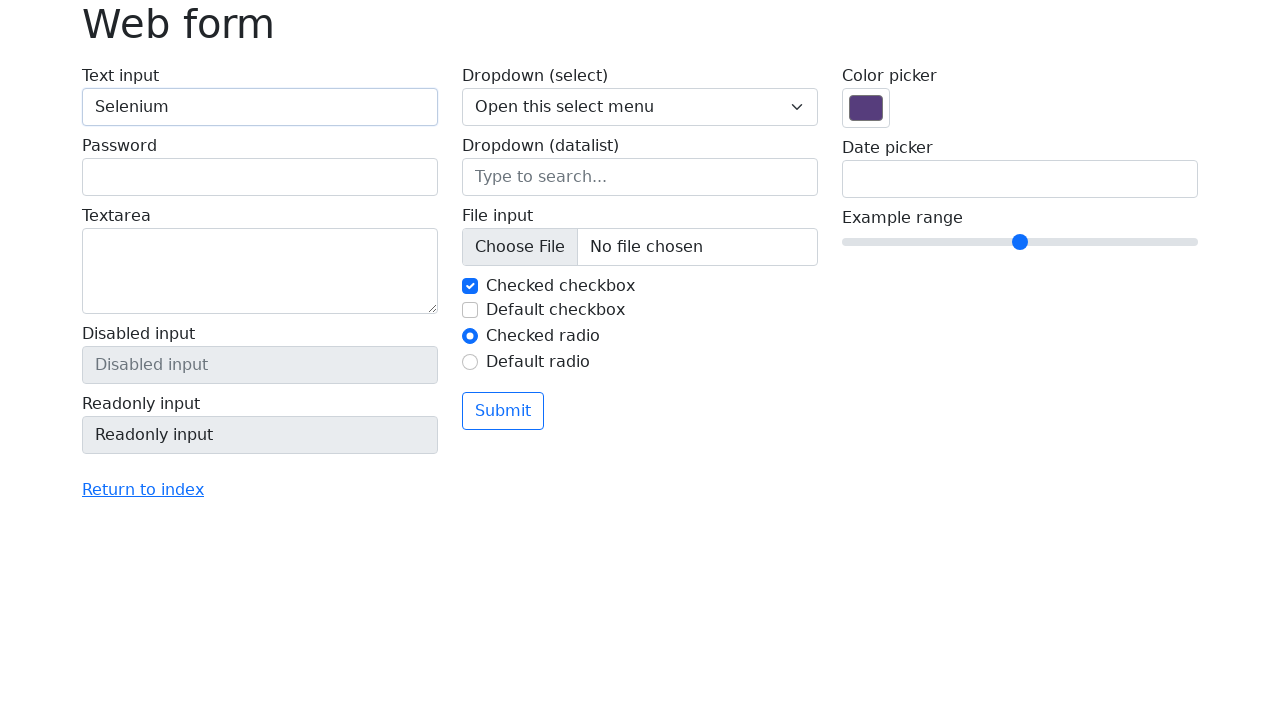

Clicked submit button at (503, 411) on button
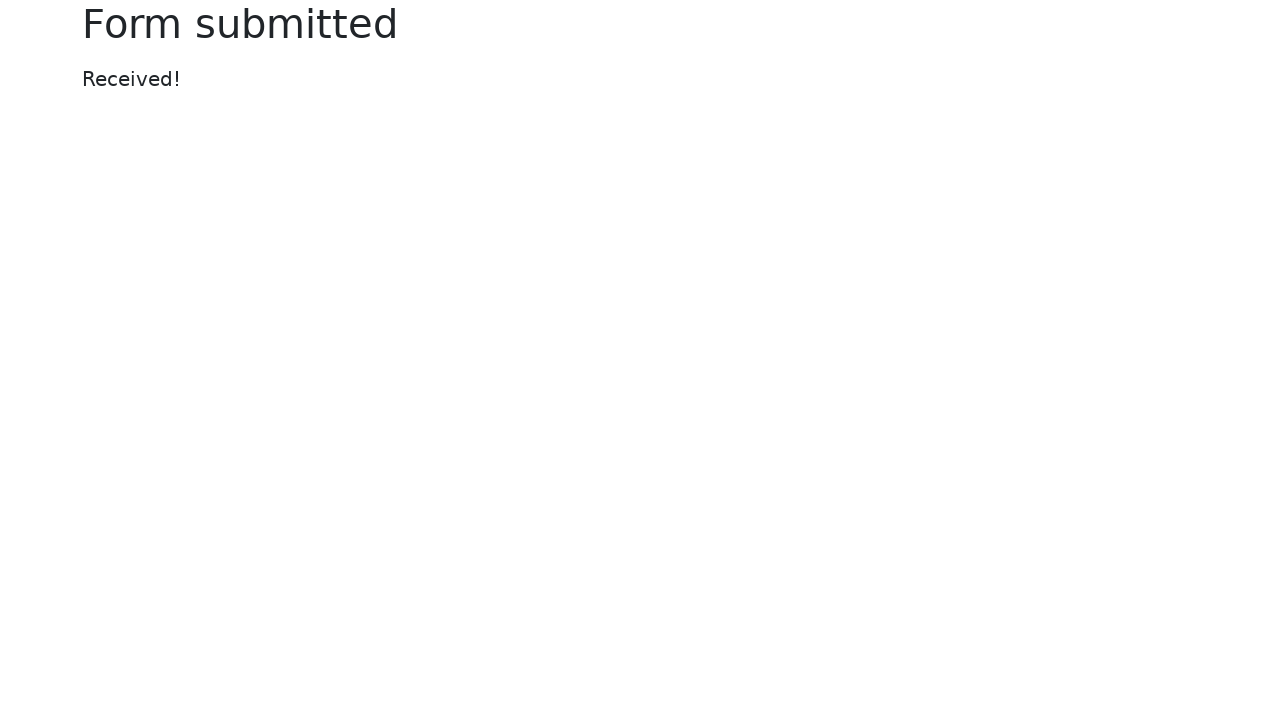

Success message element appeared
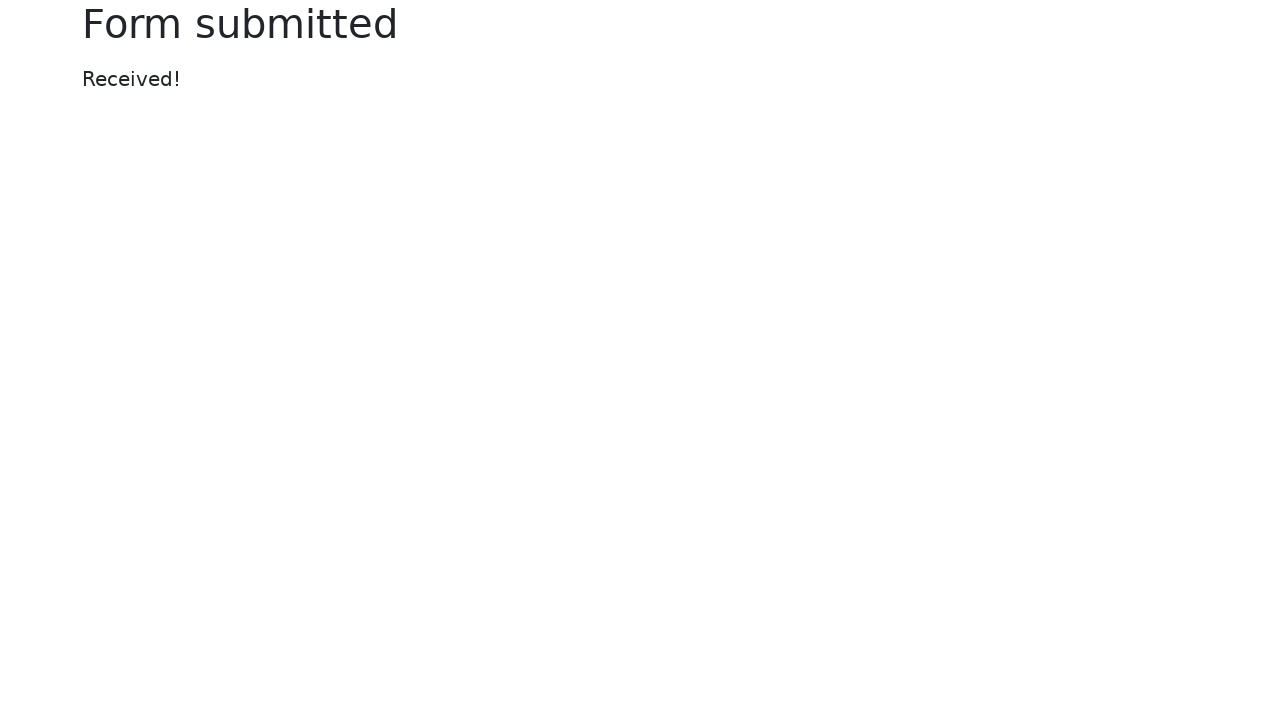

Retrieved success message text
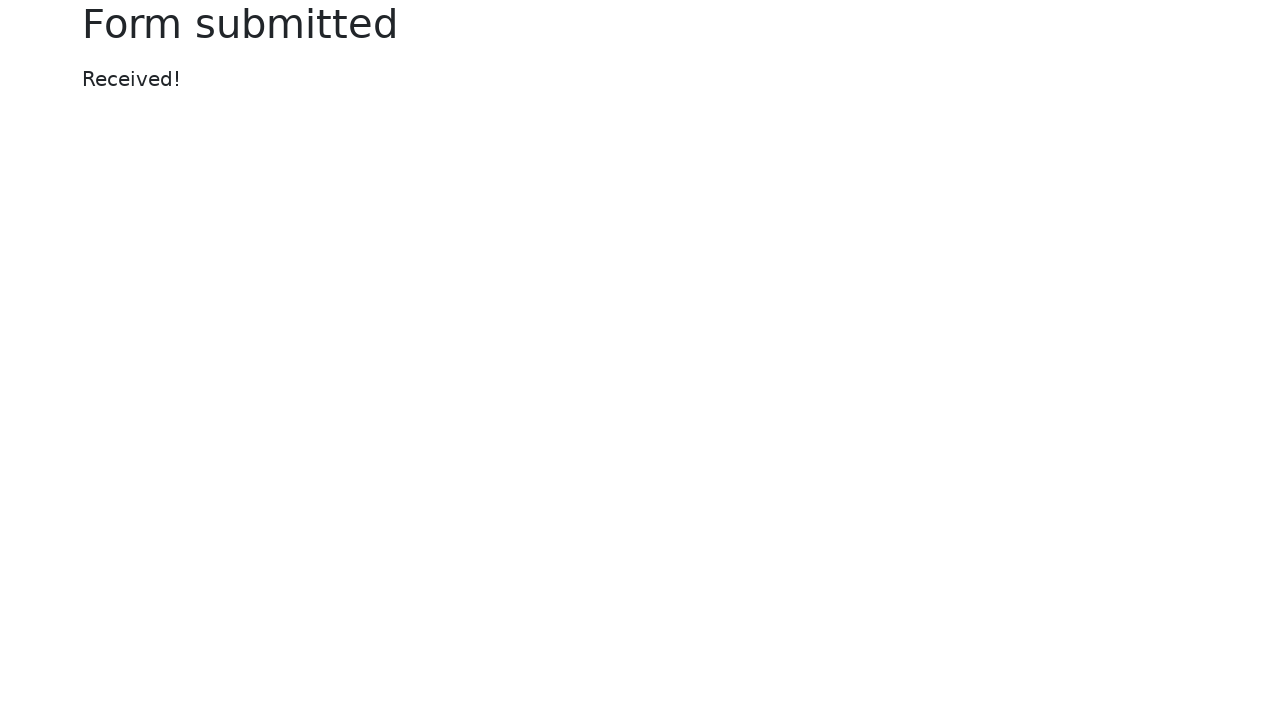

Verified success message displays 'Received!'
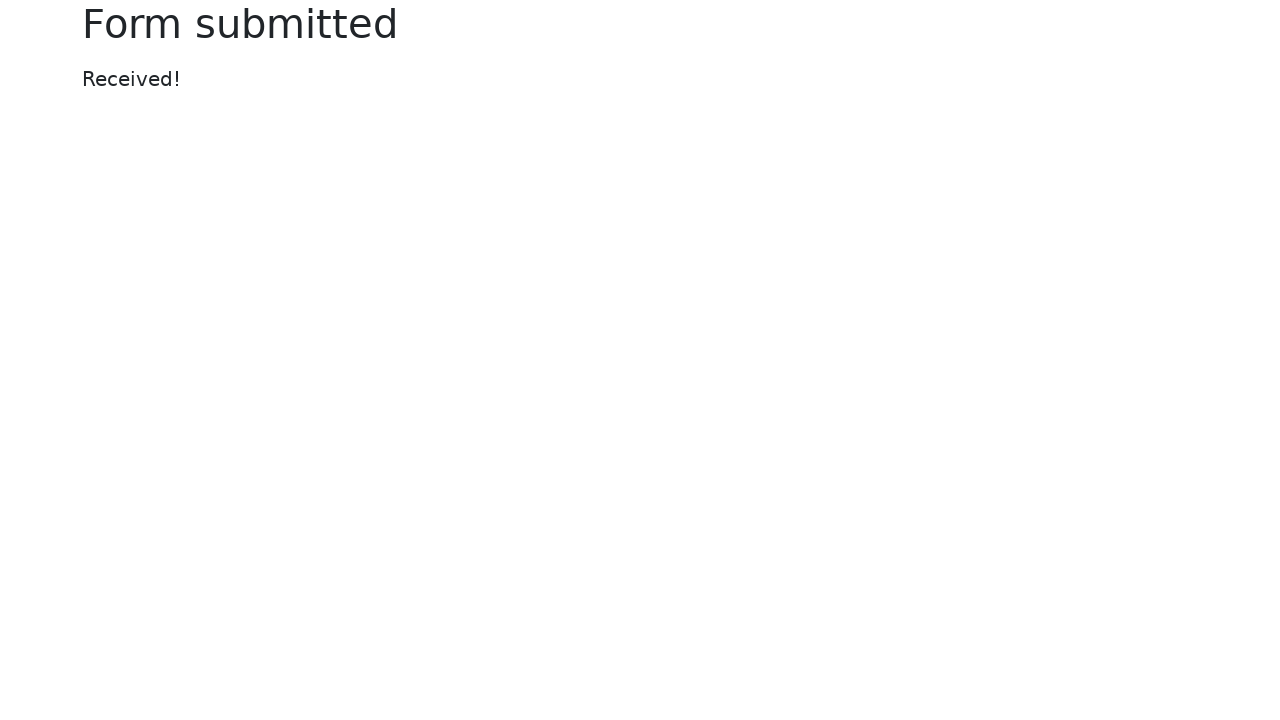

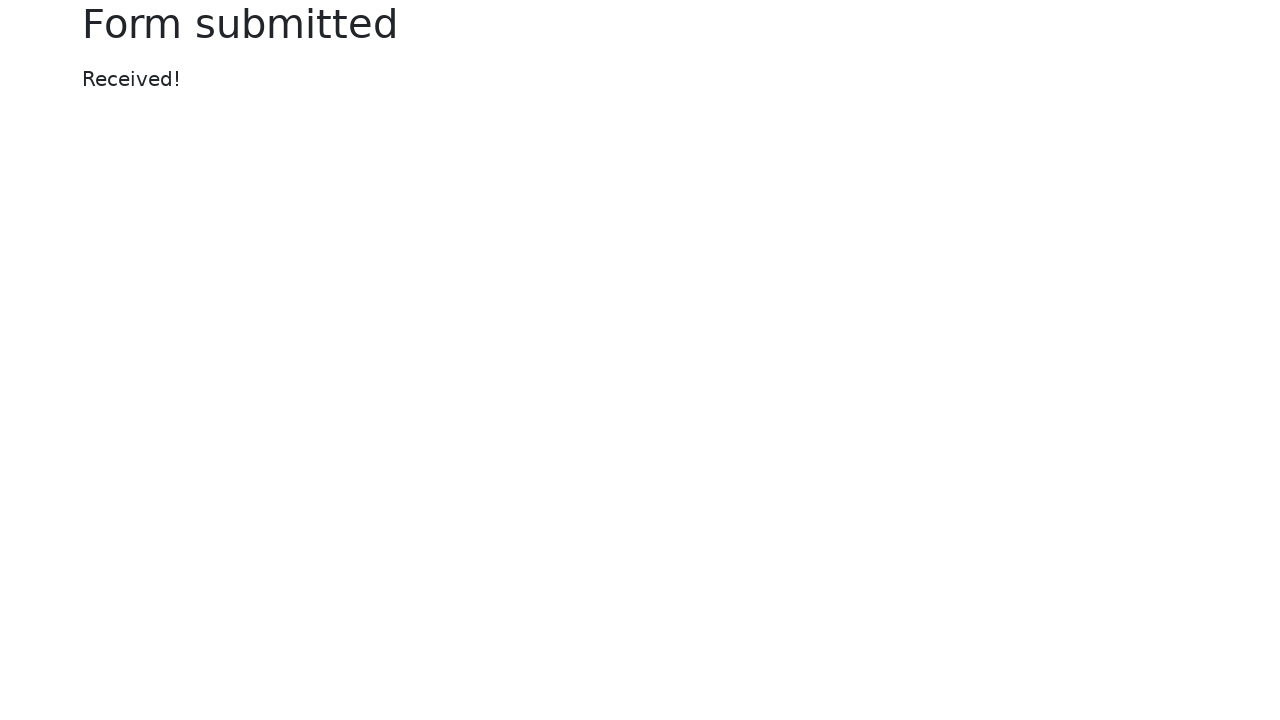